Tests successful form submission with valid username, password, credit card, and phone number

Starting URL: https://chulo-solutions.github.io/qa-internship/

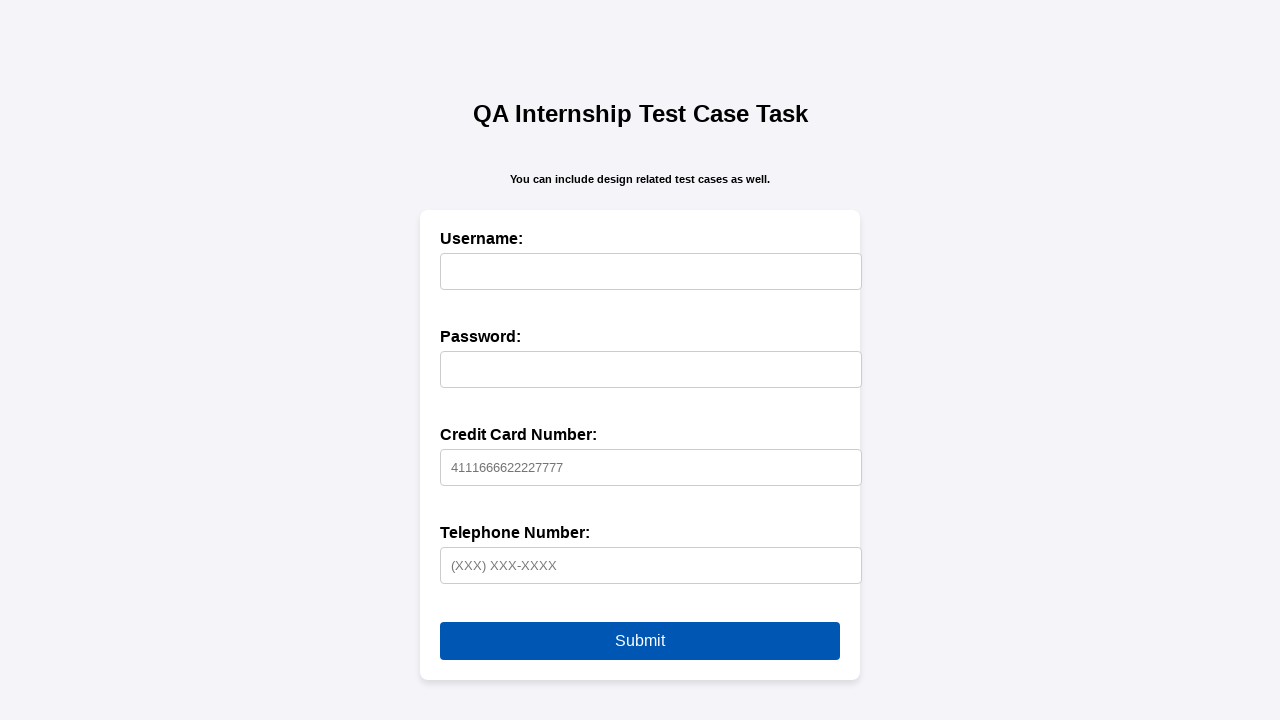

Cleared username field on #username
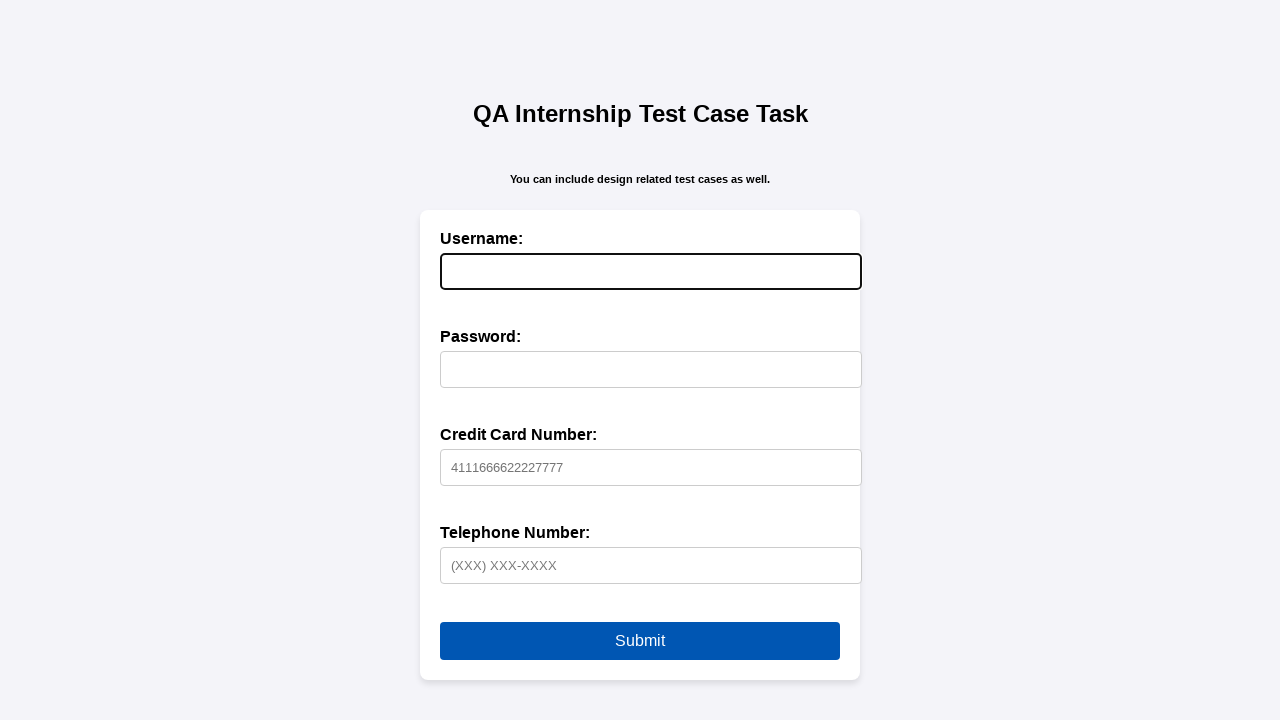

Filled username field with 'ValidUser123' on #username
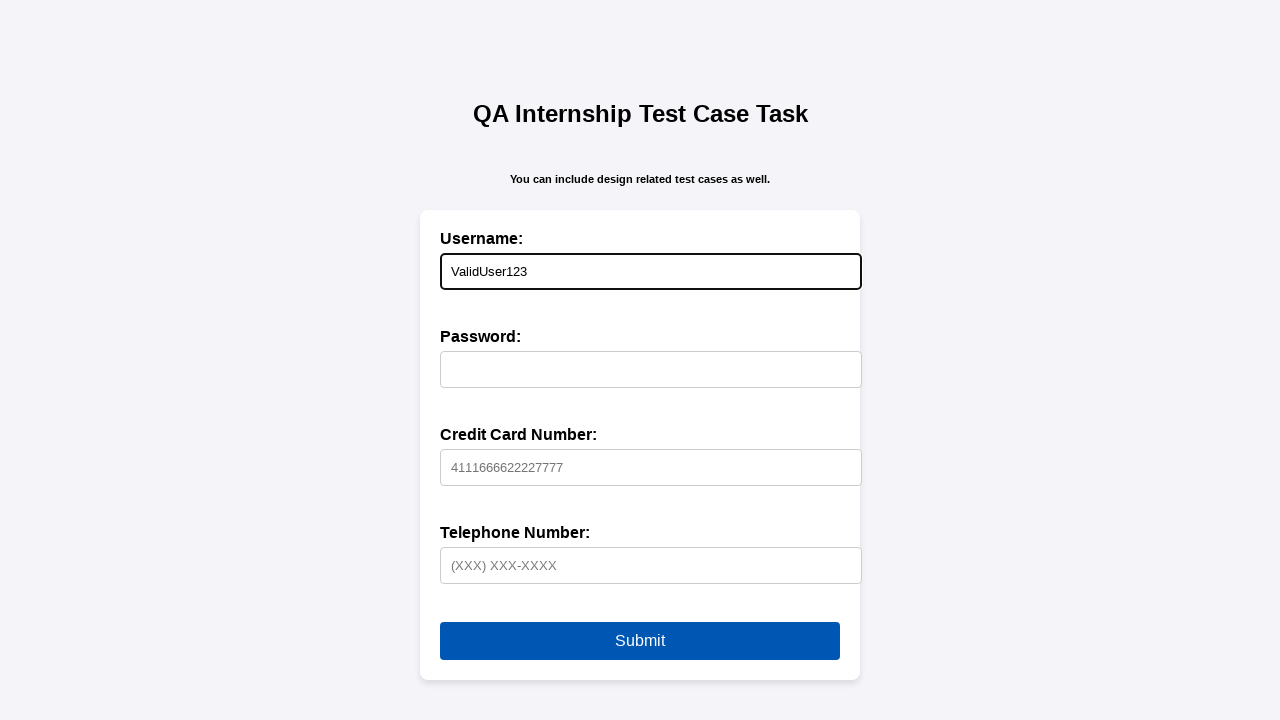

Cleared password field on #password
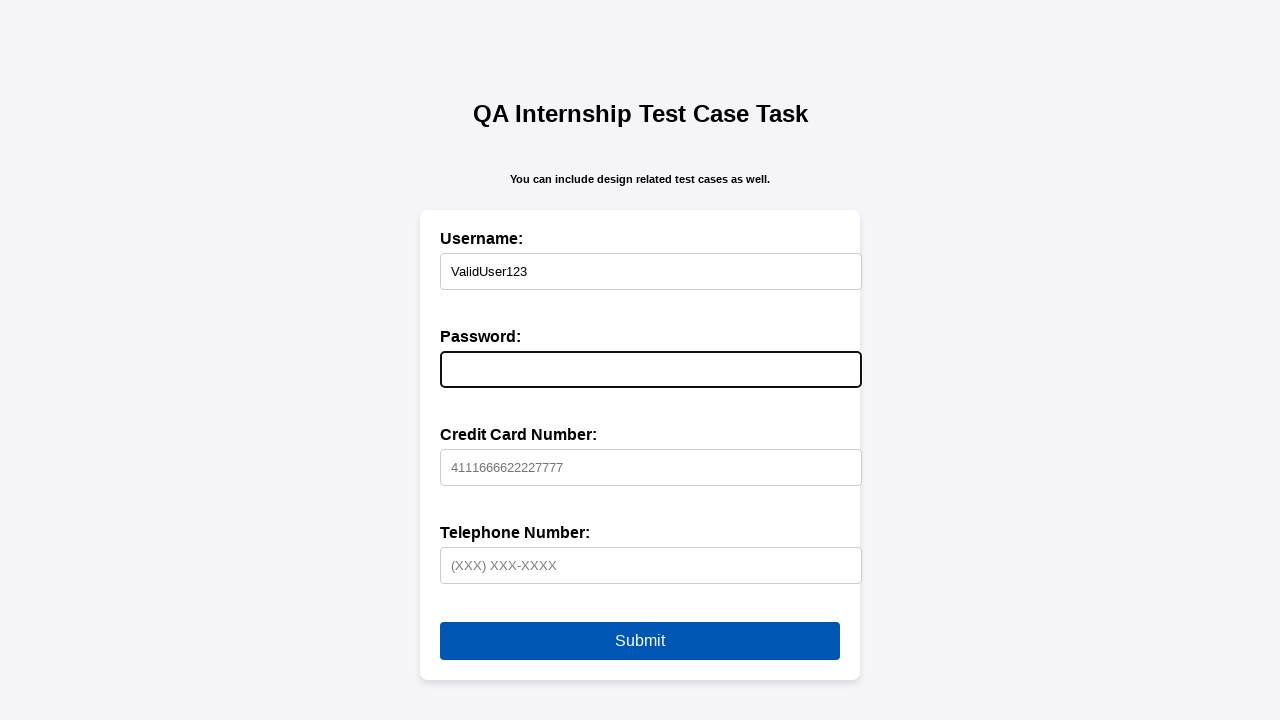

Filled password field with 'Valid@1234' on #password
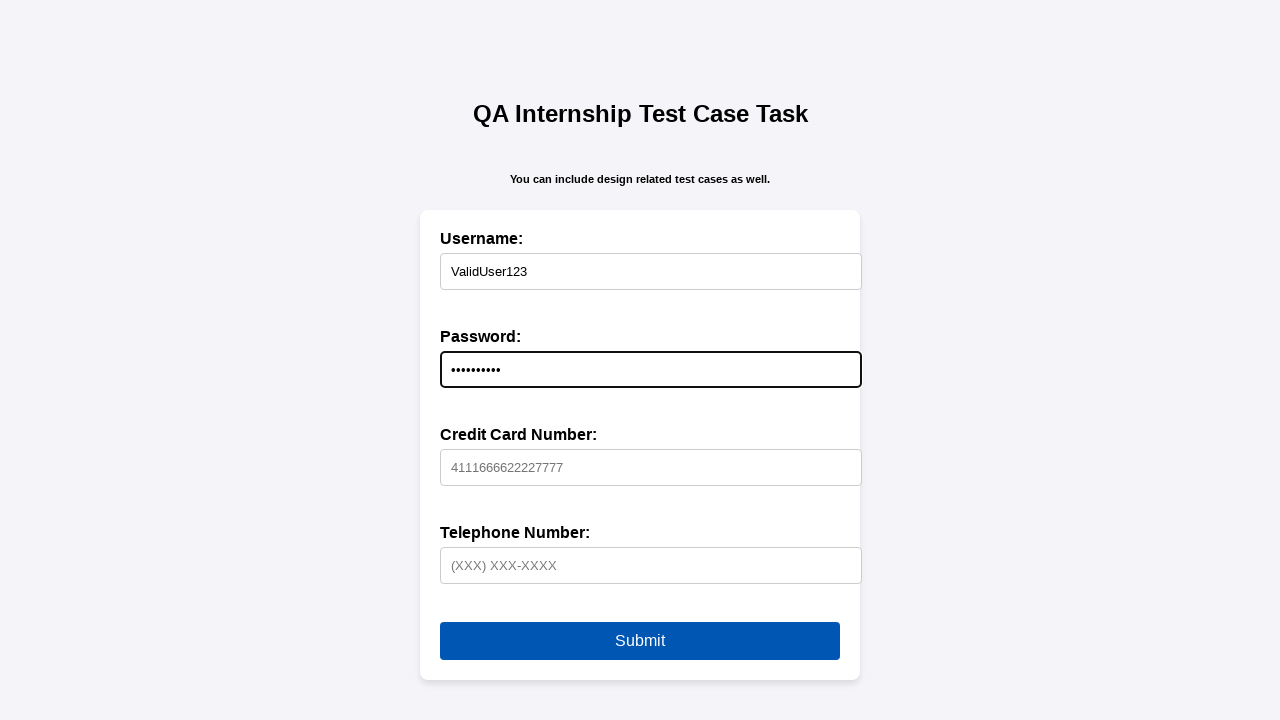

Cleared credit card field on #creditCard
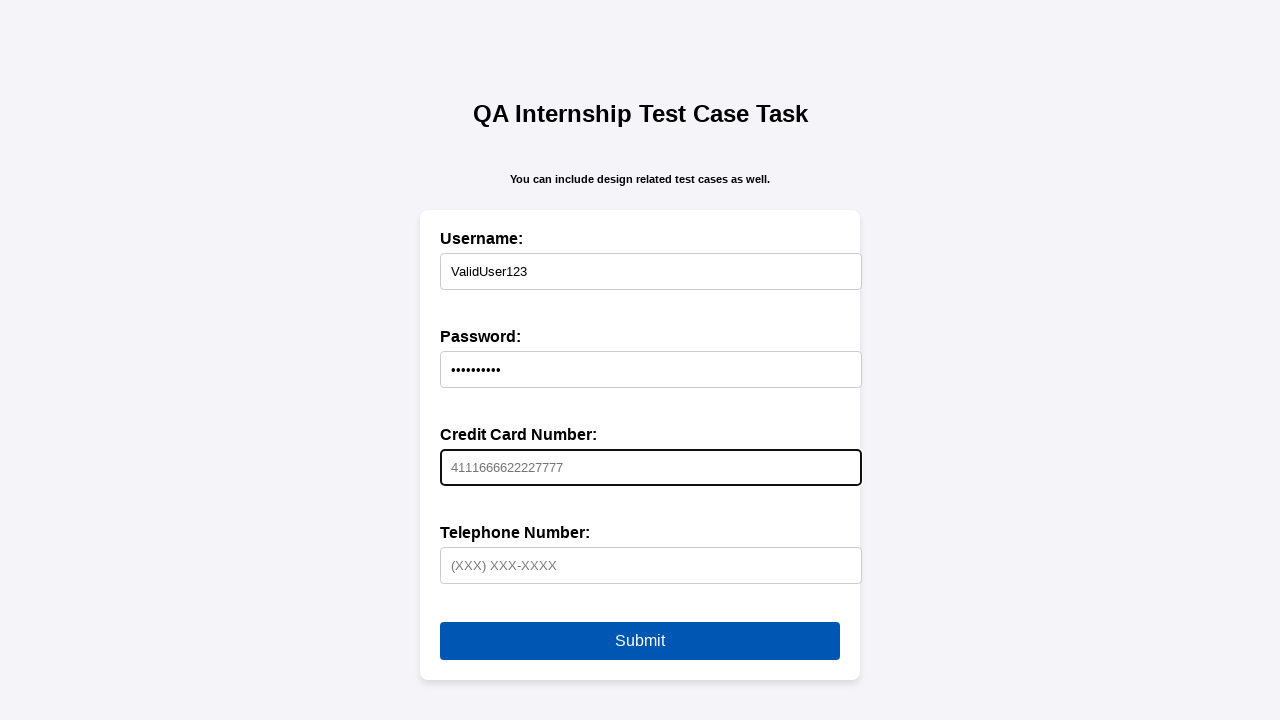

Filled credit card field with '4111111111111111' on #creditCard
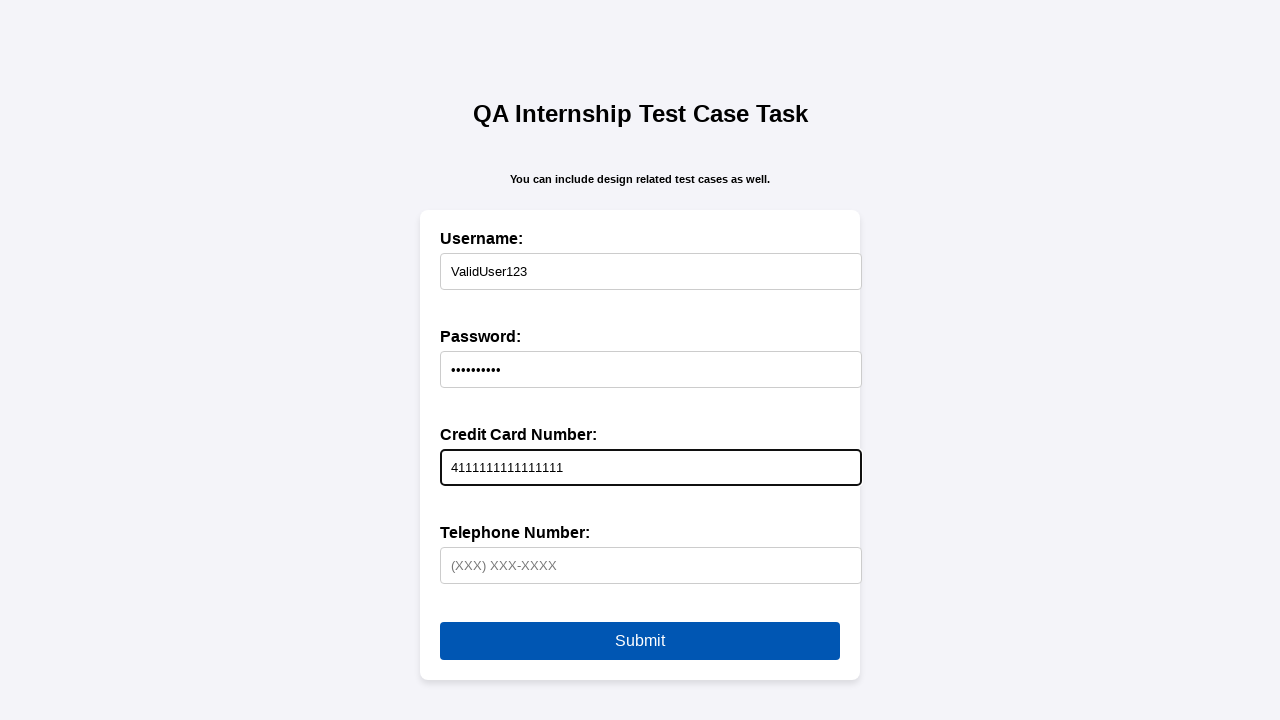

Cleared phone number field on #telephone
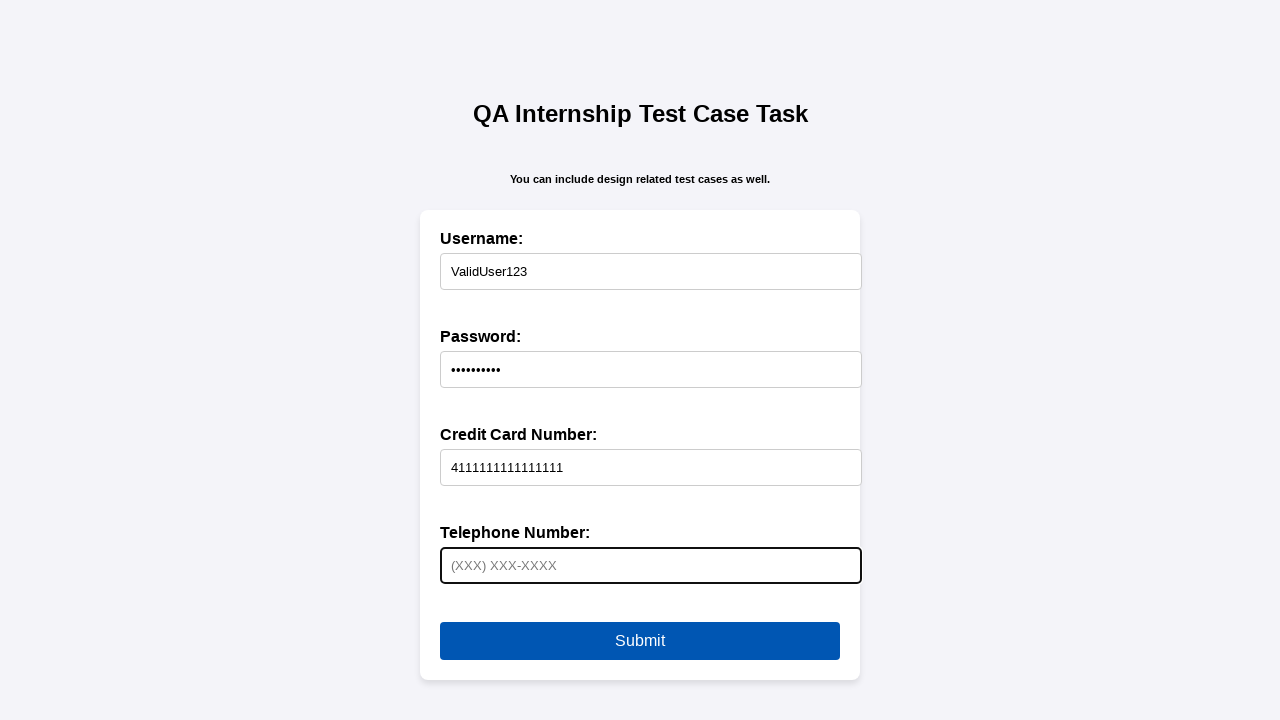

Filled phone number field with '(123) 456-7890' on #telephone
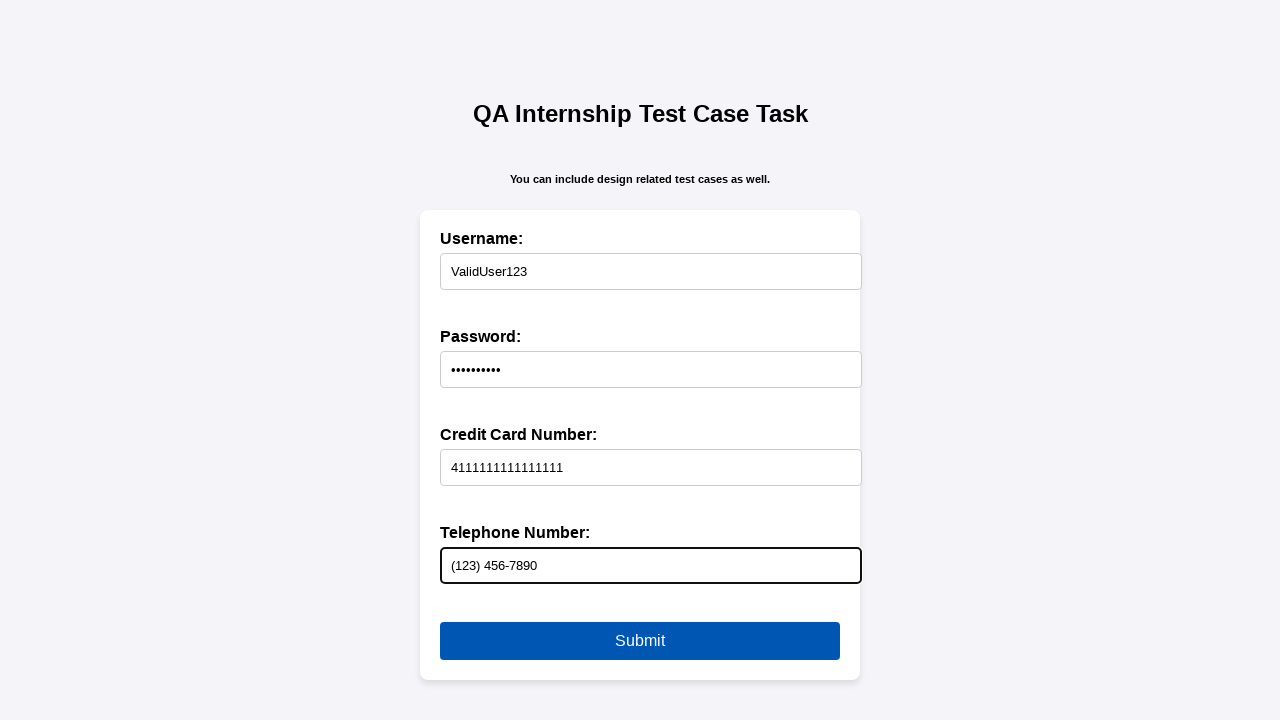

Clicked form submit button at (640, 641) on #validationForm button
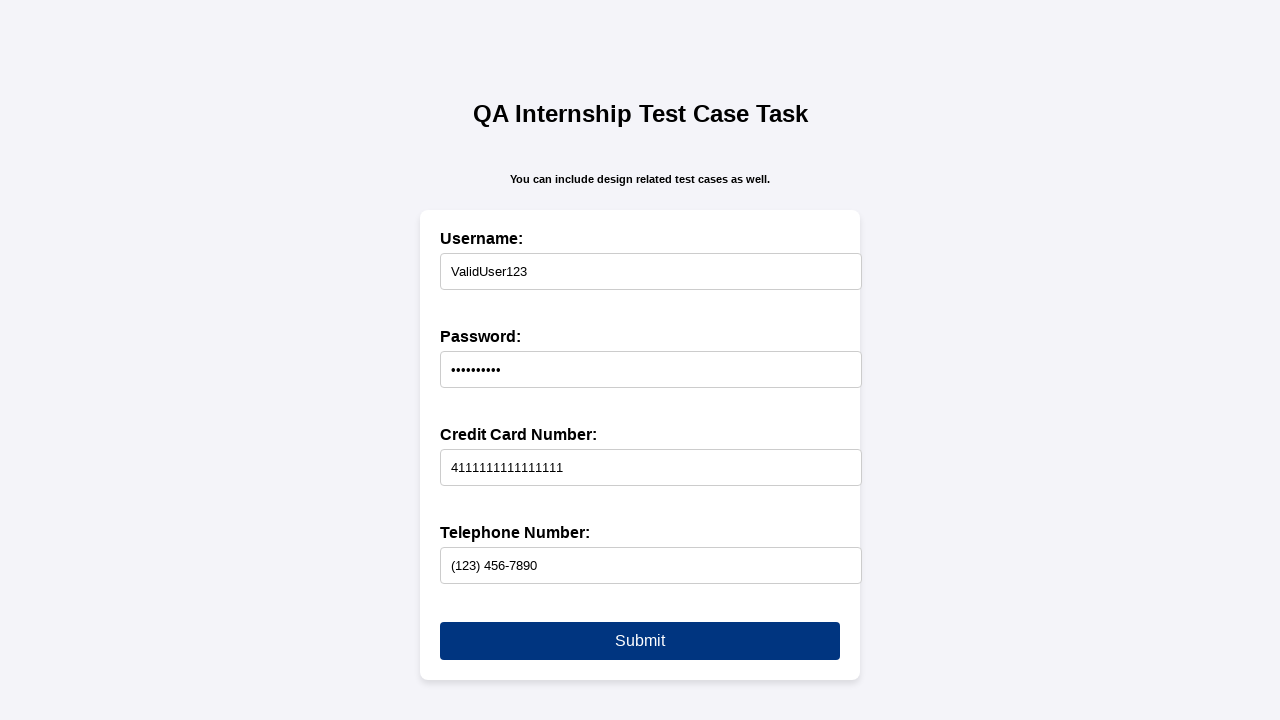

Set up dialog handler to accept alerts
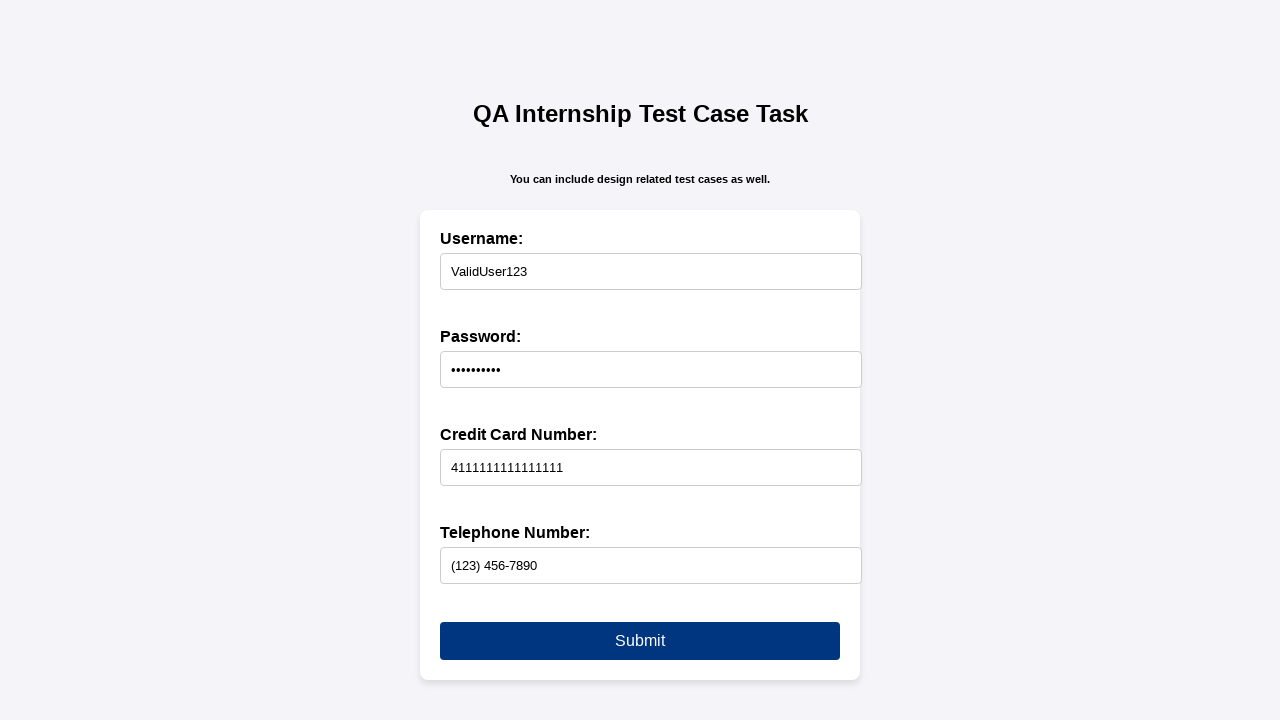

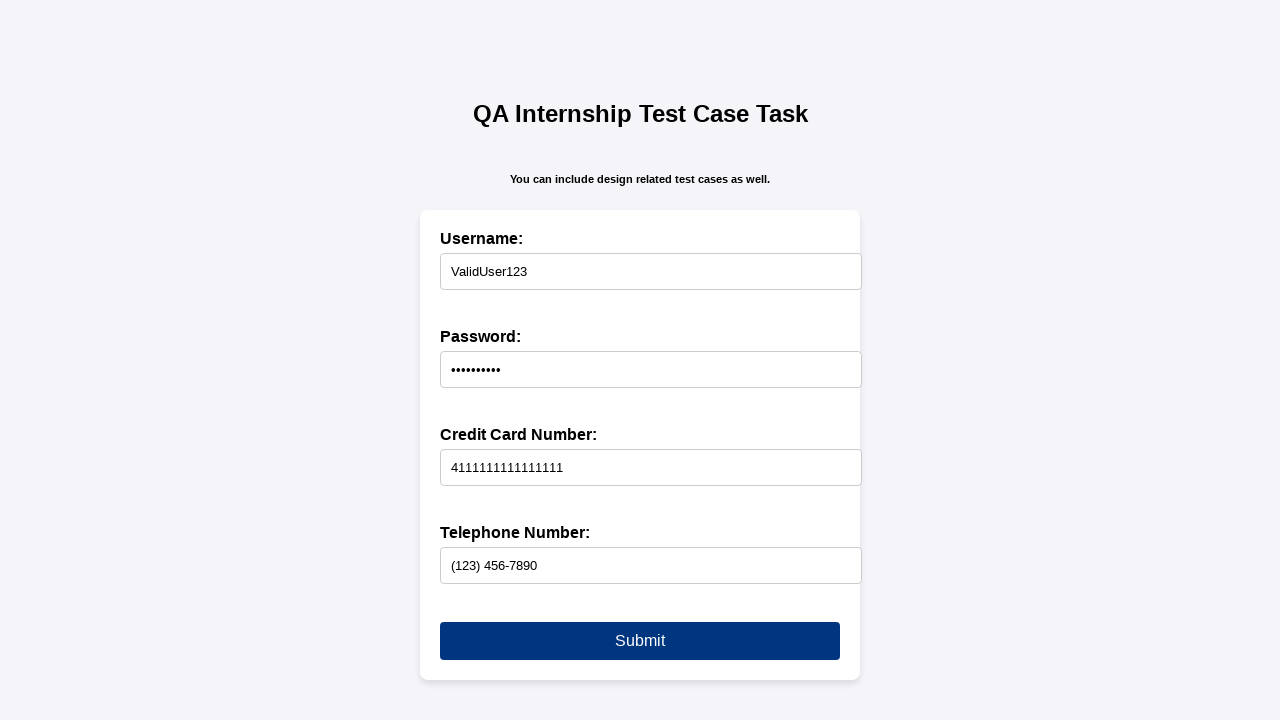